Tests drag and drop functionality by dragging an element from source to destination on the jQuery UI demo page

Starting URL: https://jqueryui.com/droppable/

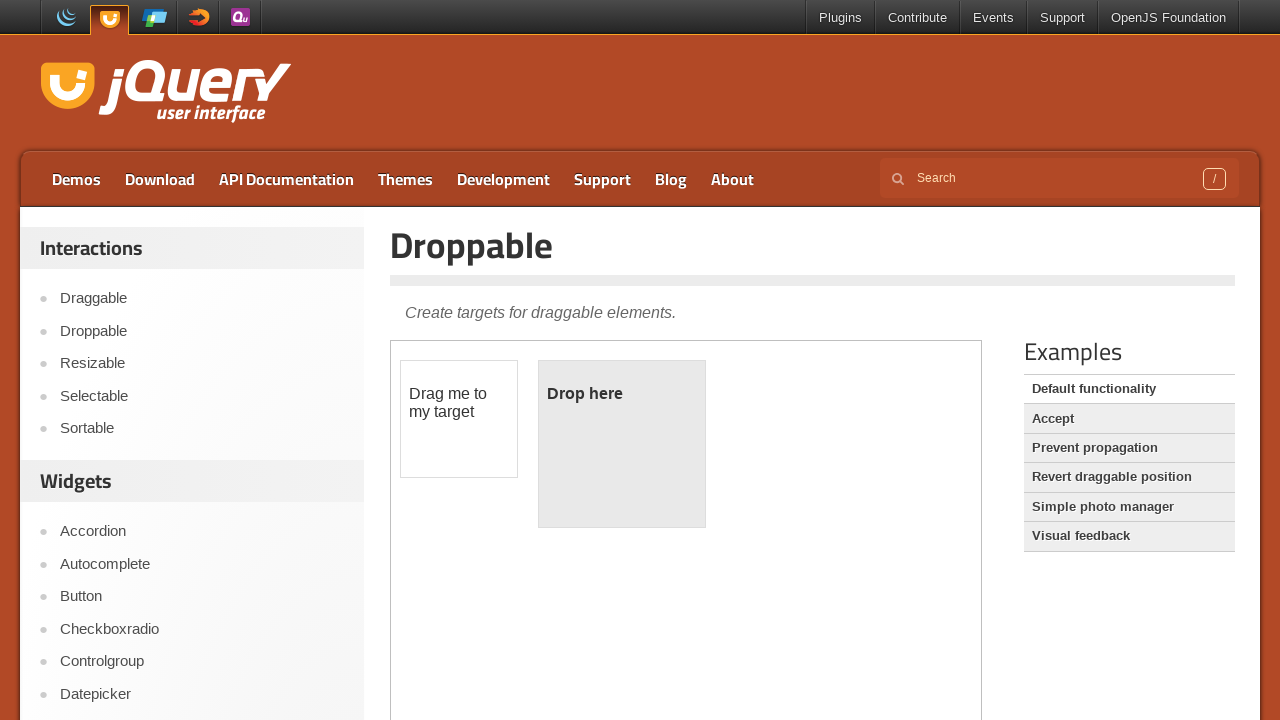

Located the first iframe containing the drag and drop demo
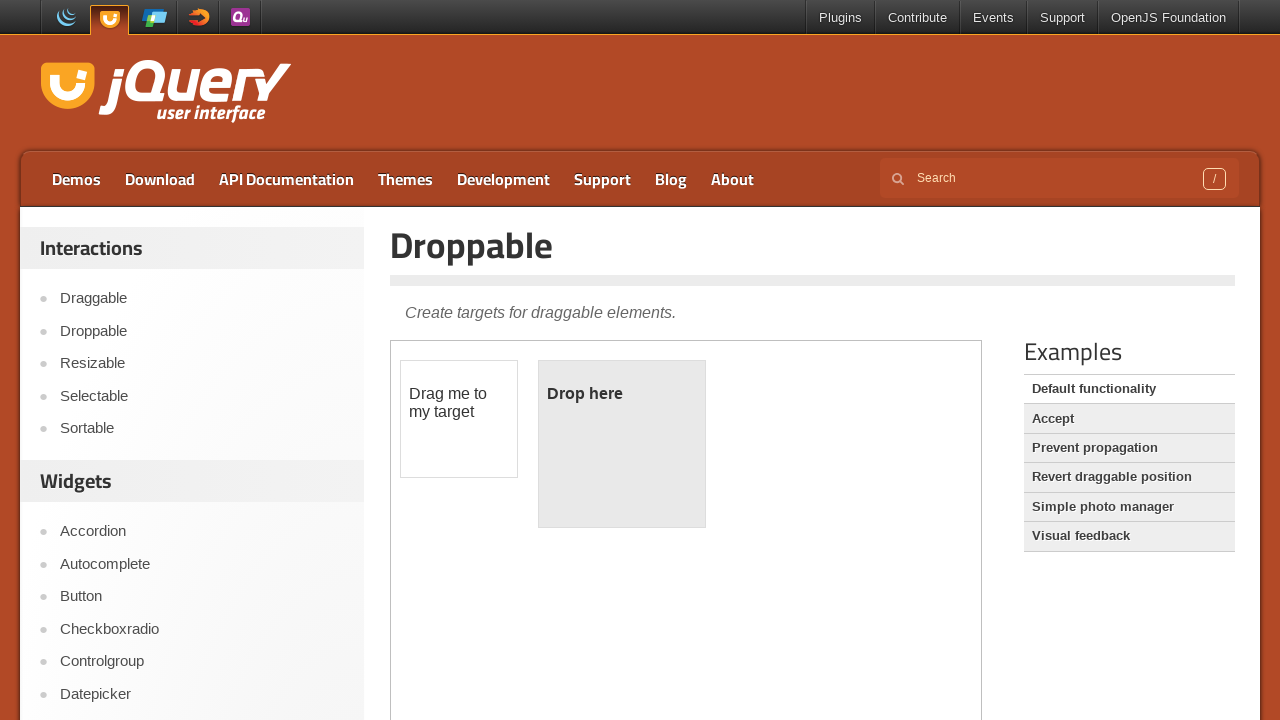

Located the draggable element with id 'draggable'
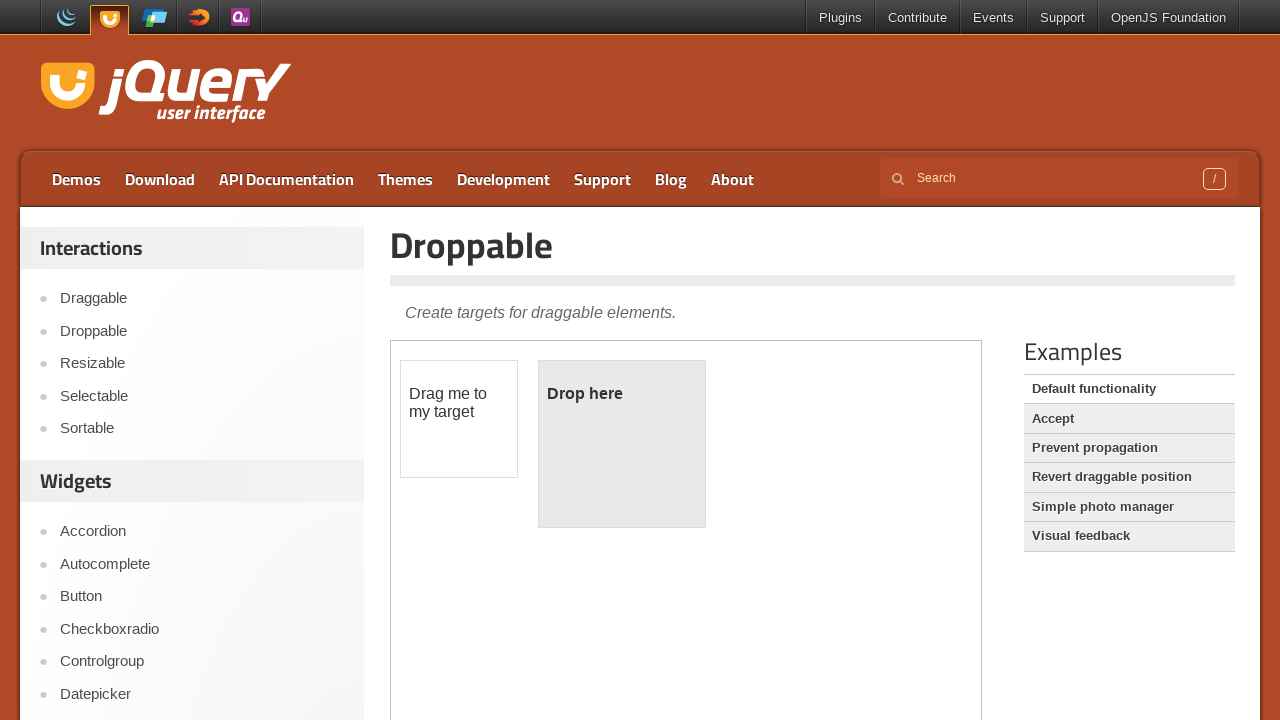

Located the droppable element with id 'droppable'
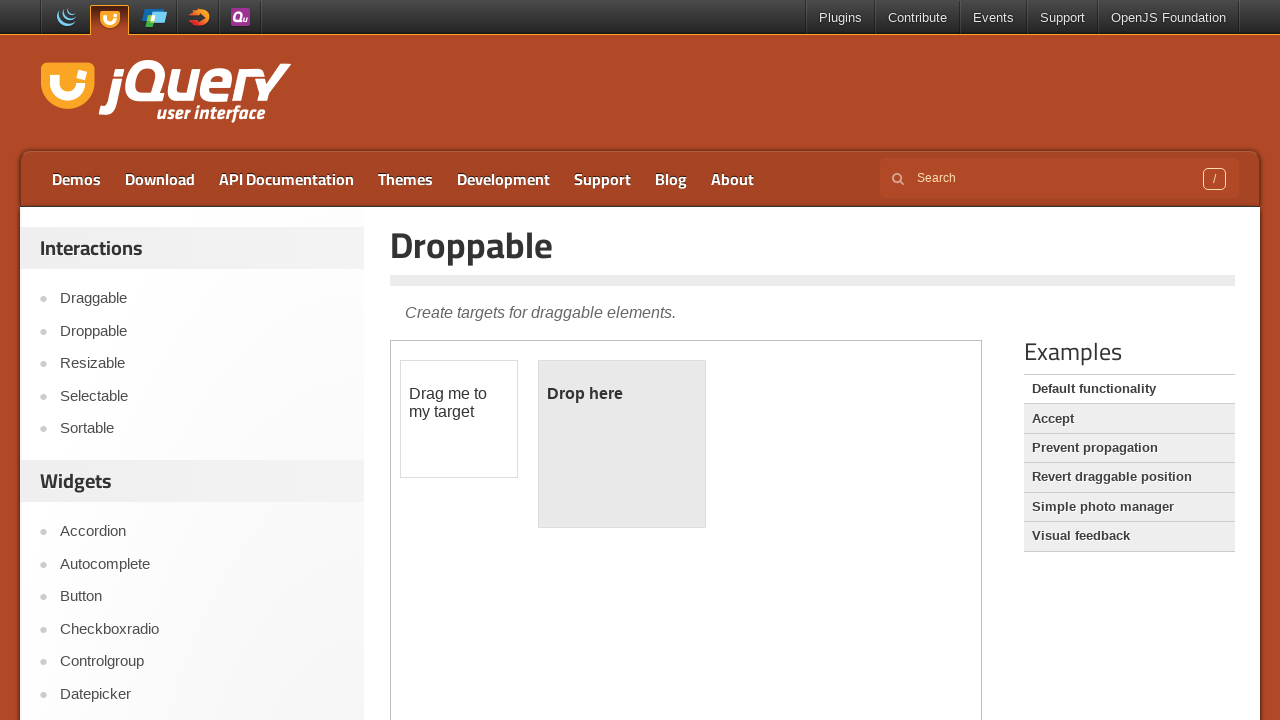

Successfully dragged element from source to destination at (622, 444)
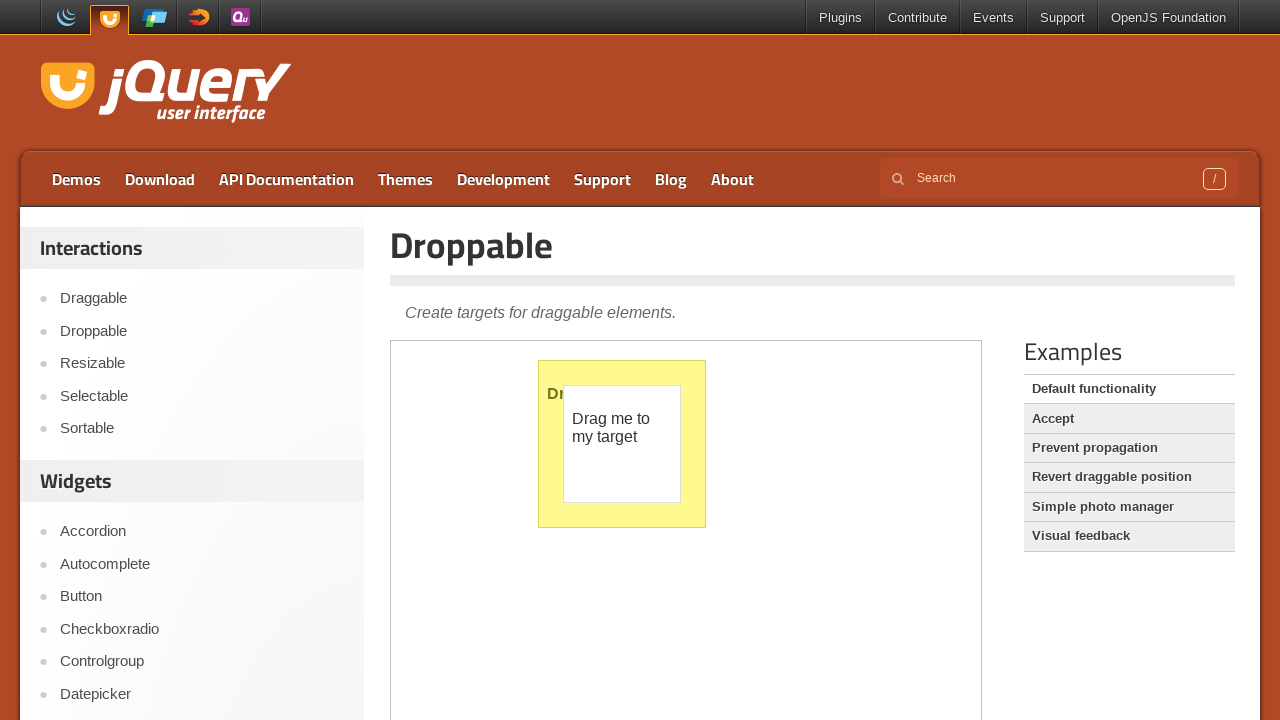

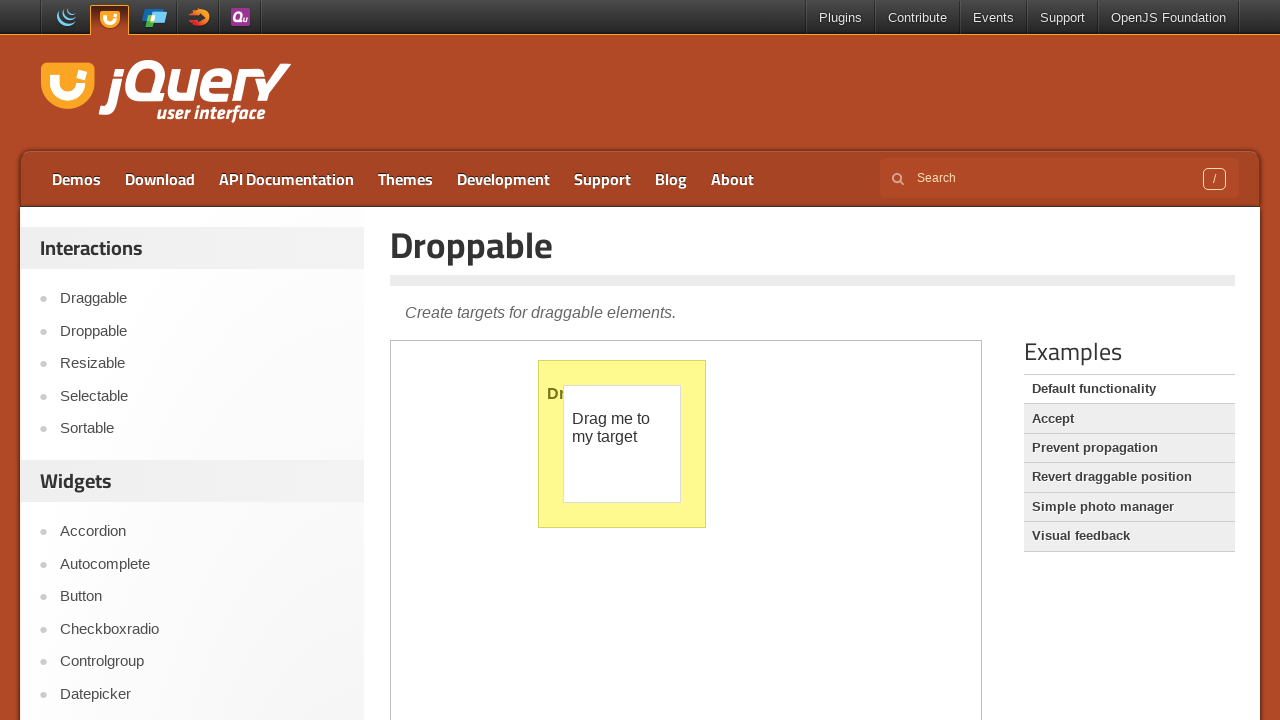